Visits the WebdriverIO website and verifies that the page title contains expected text

Starting URL: https://webdriver.io

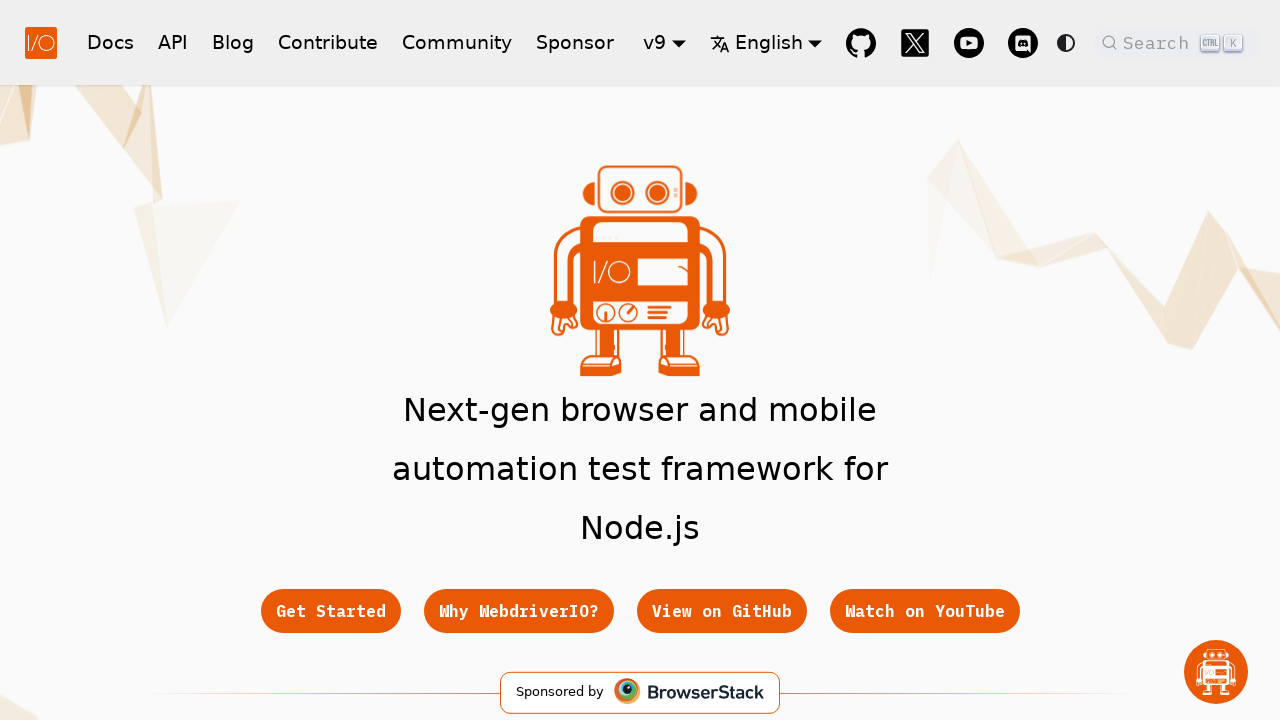

Waited for page to reach domcontentloaded state
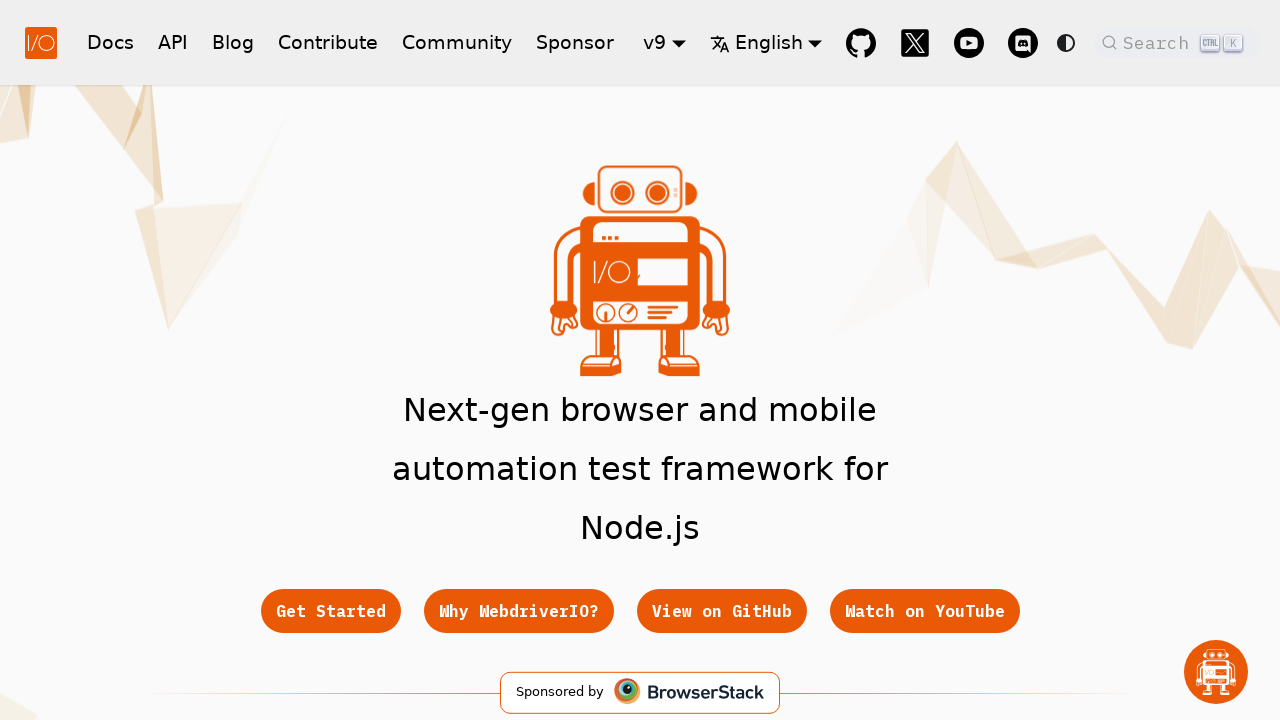

Retrieved page title
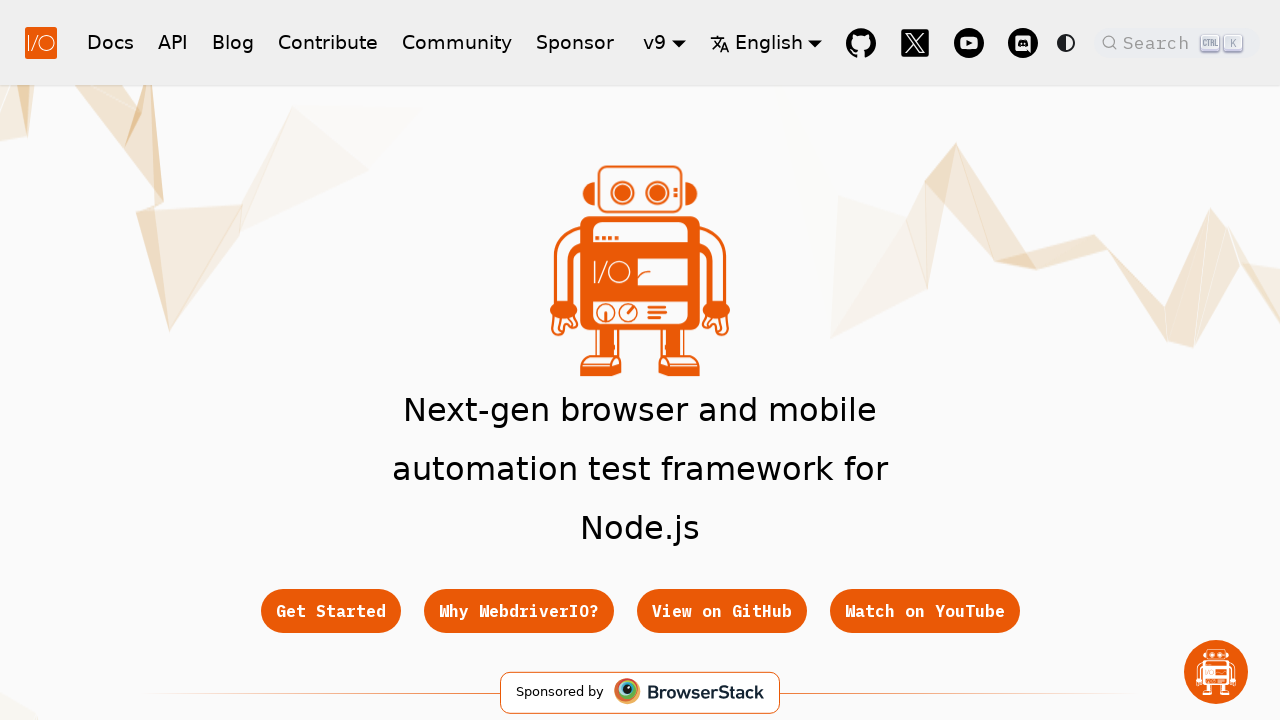

Verified that page title contains 'WebdriverIO'
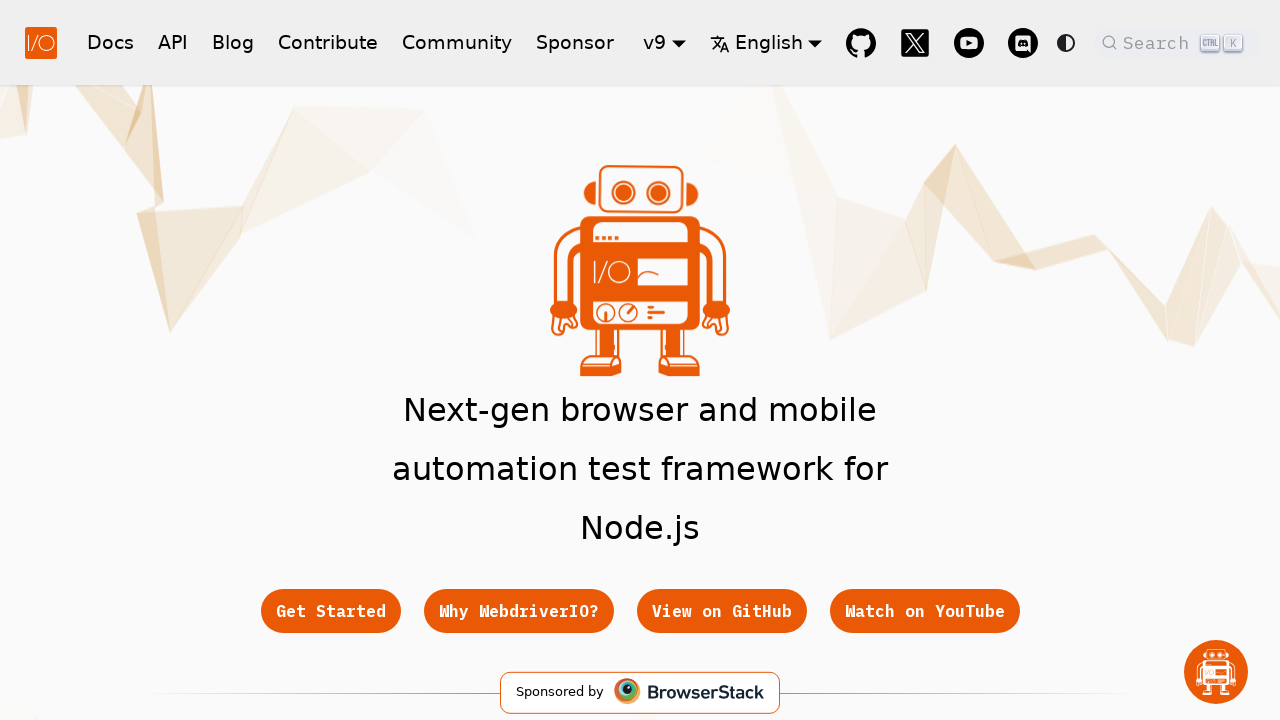

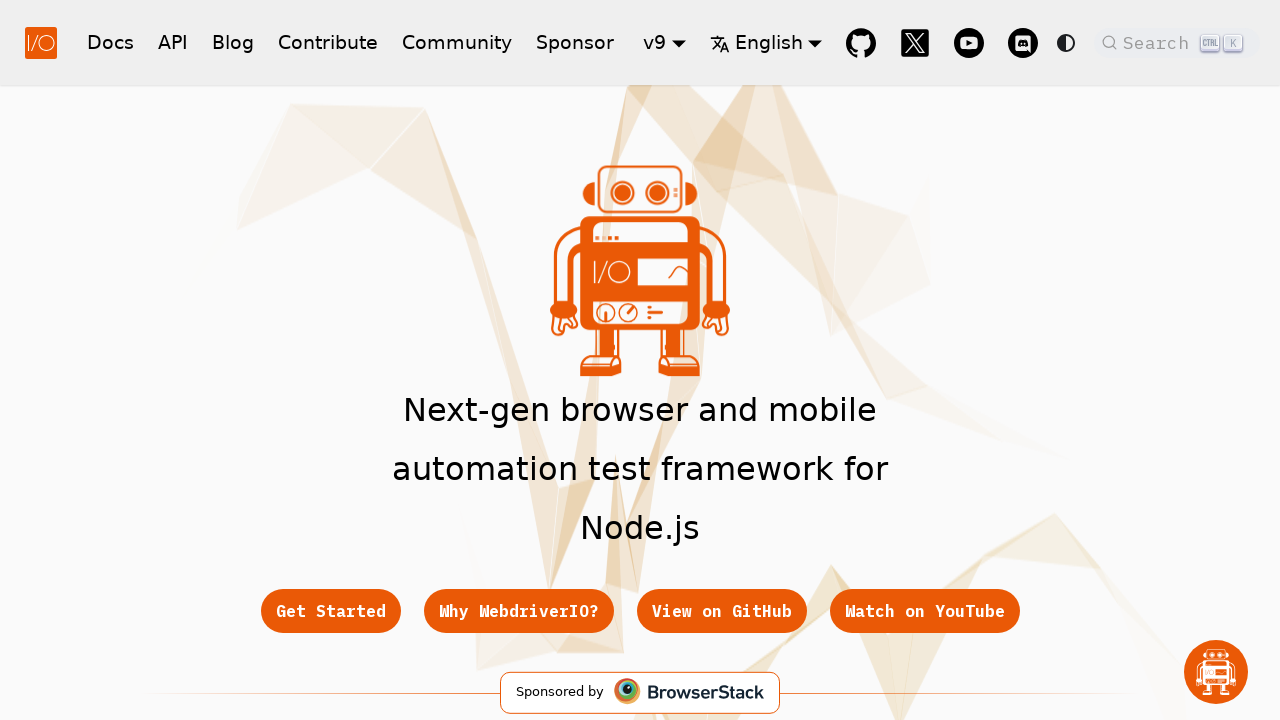